Navigates to the Rahul Shetty Academy Angular practice page and verifies it loads successfully

Starting URL: https://rahulshettyacademy.com/angularpractice/

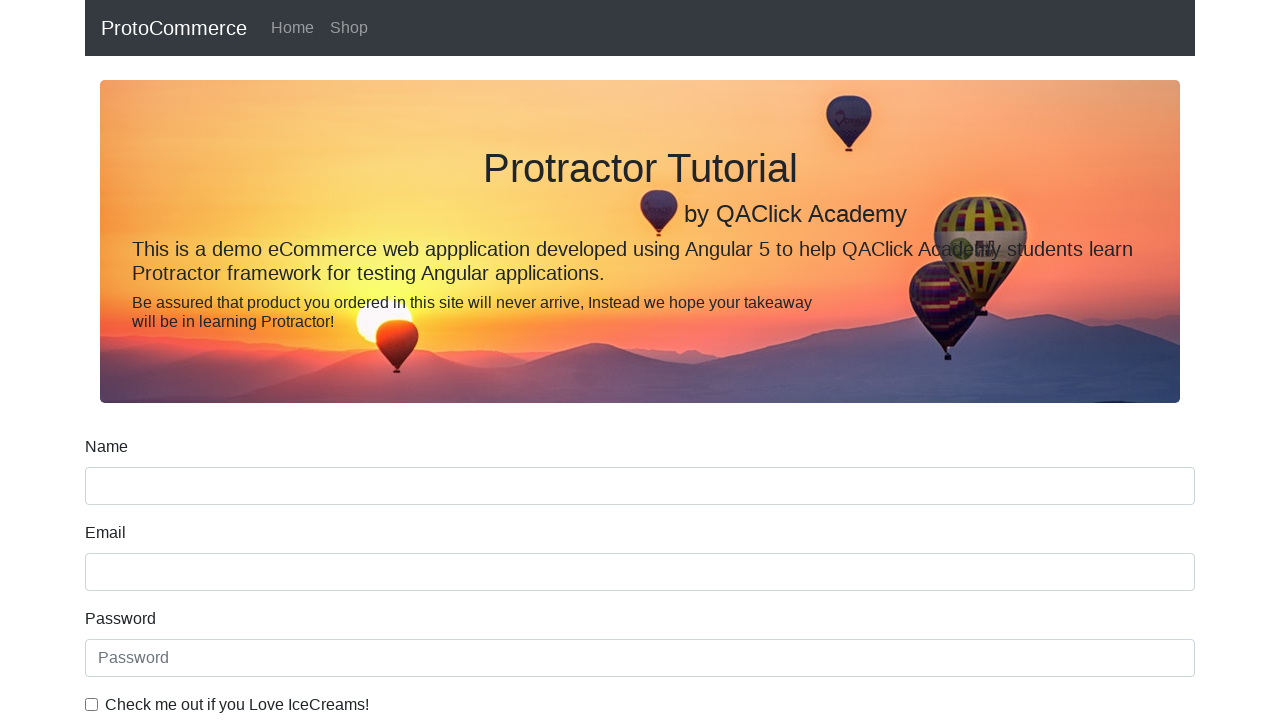

Navigated to Rahul Shetty Academy Angular practice page
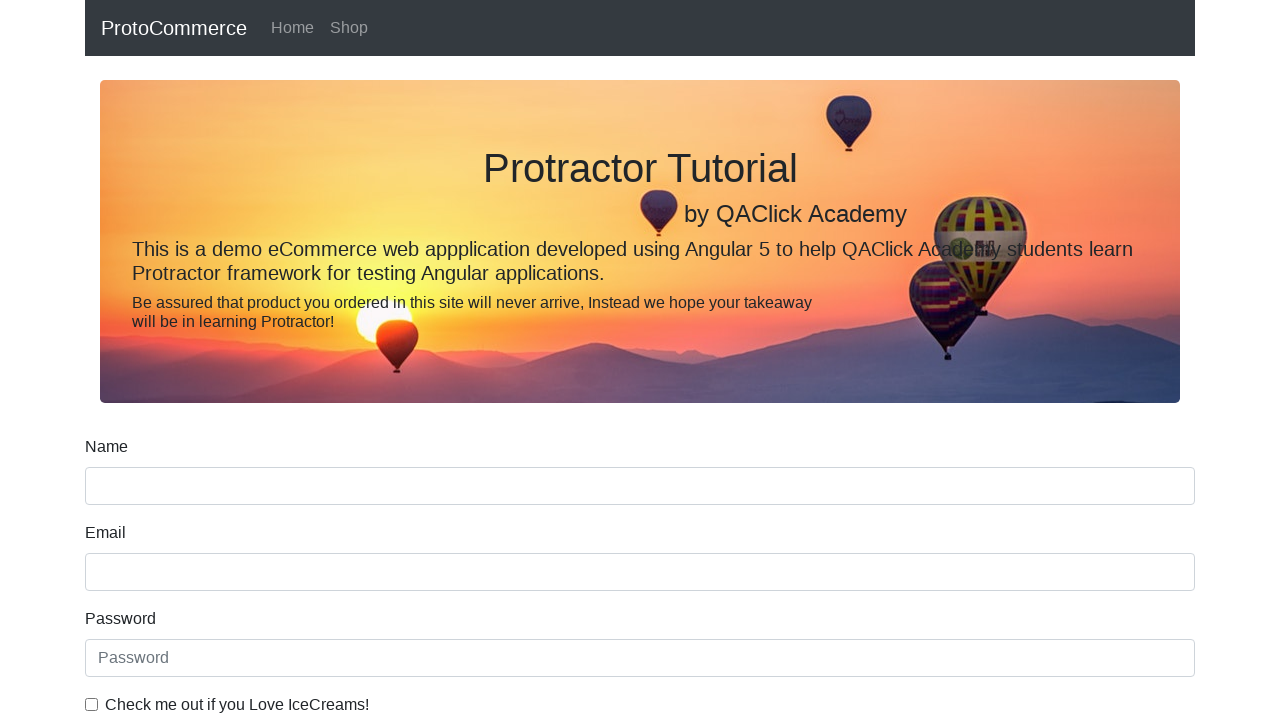

Page fully loaded - DOM content ready
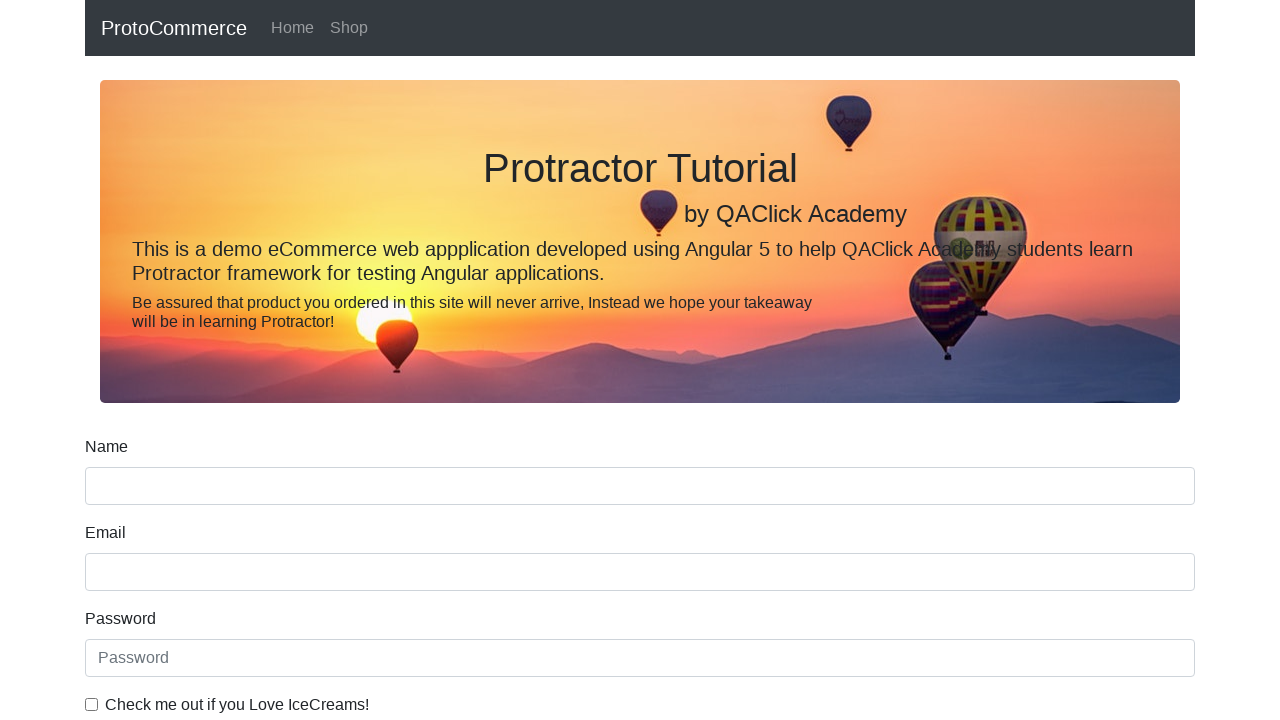

Verified page loaded successfully with non-empty title
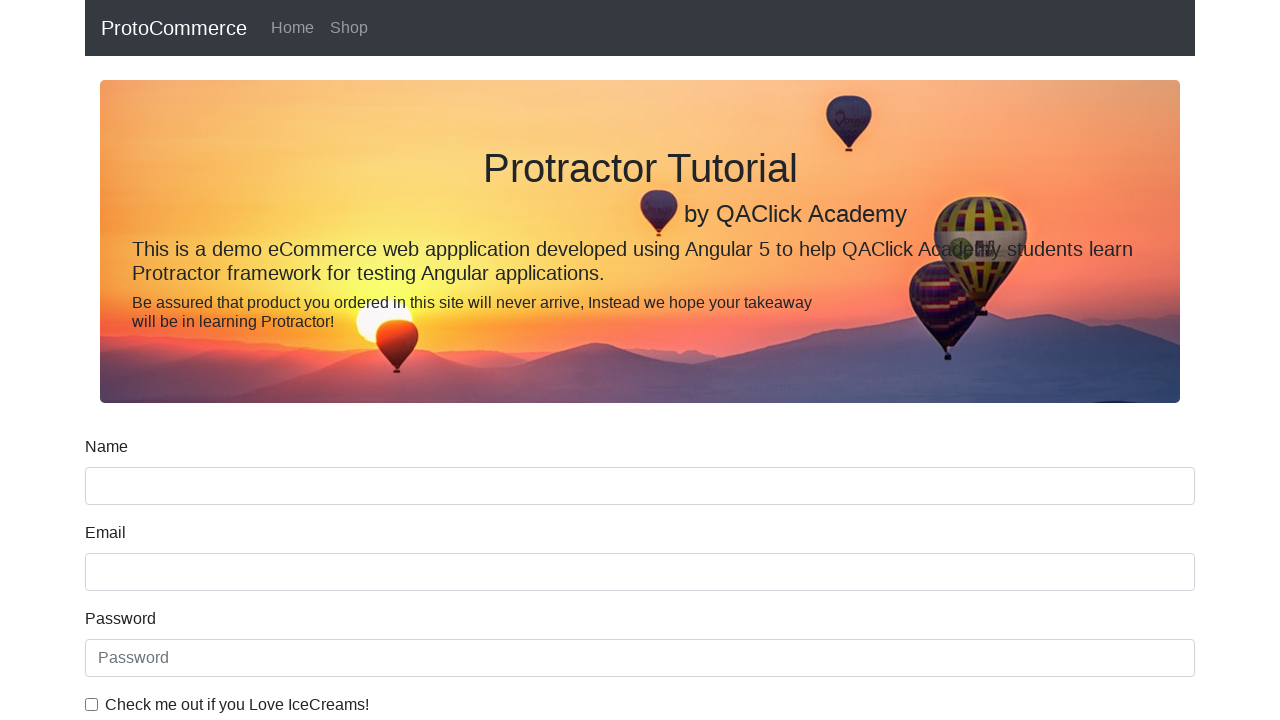

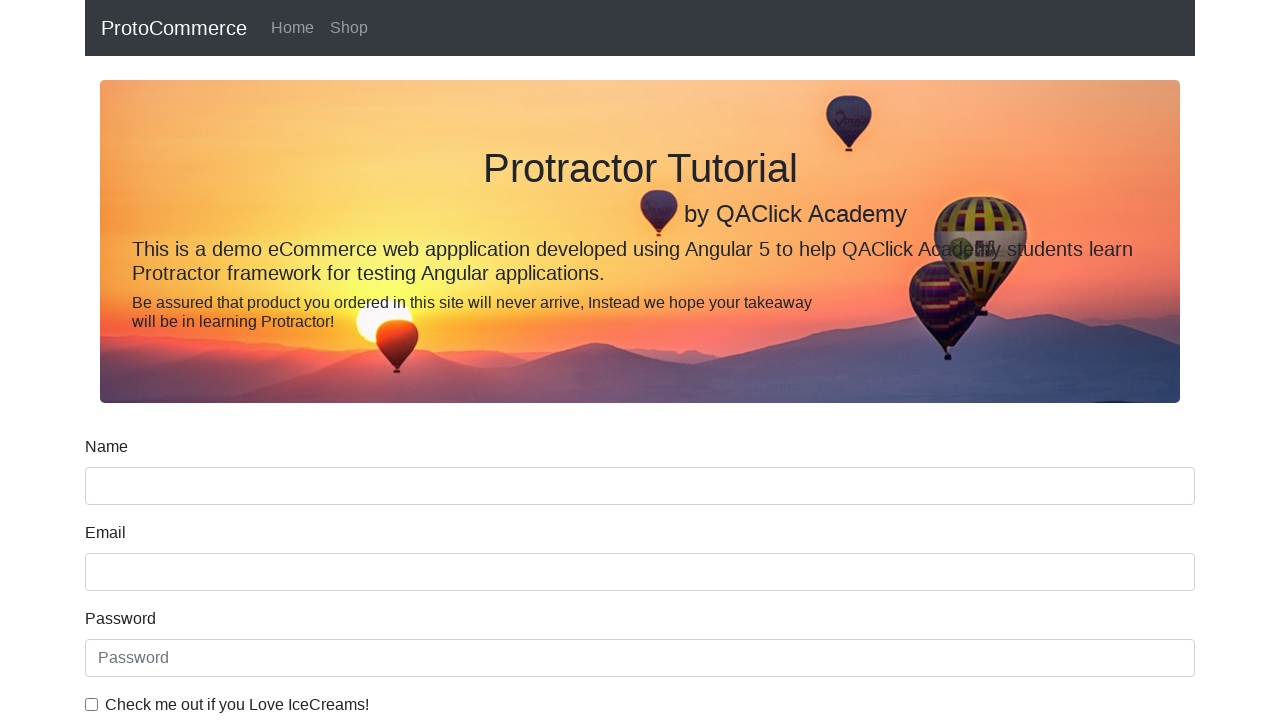